Selects "Angola" option from the dropdown menu

Starting URL: https://www.globalsqa.com/demo-site/select-dropdown-menu/

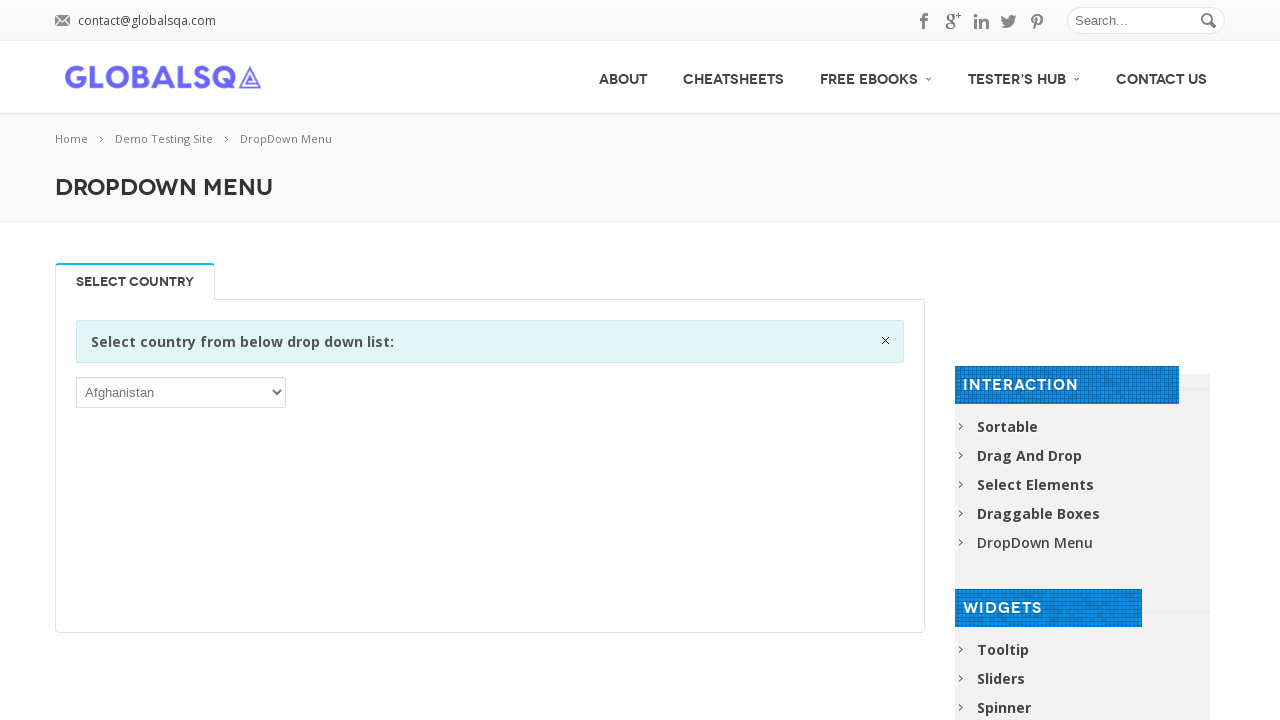

Located dropdown select element
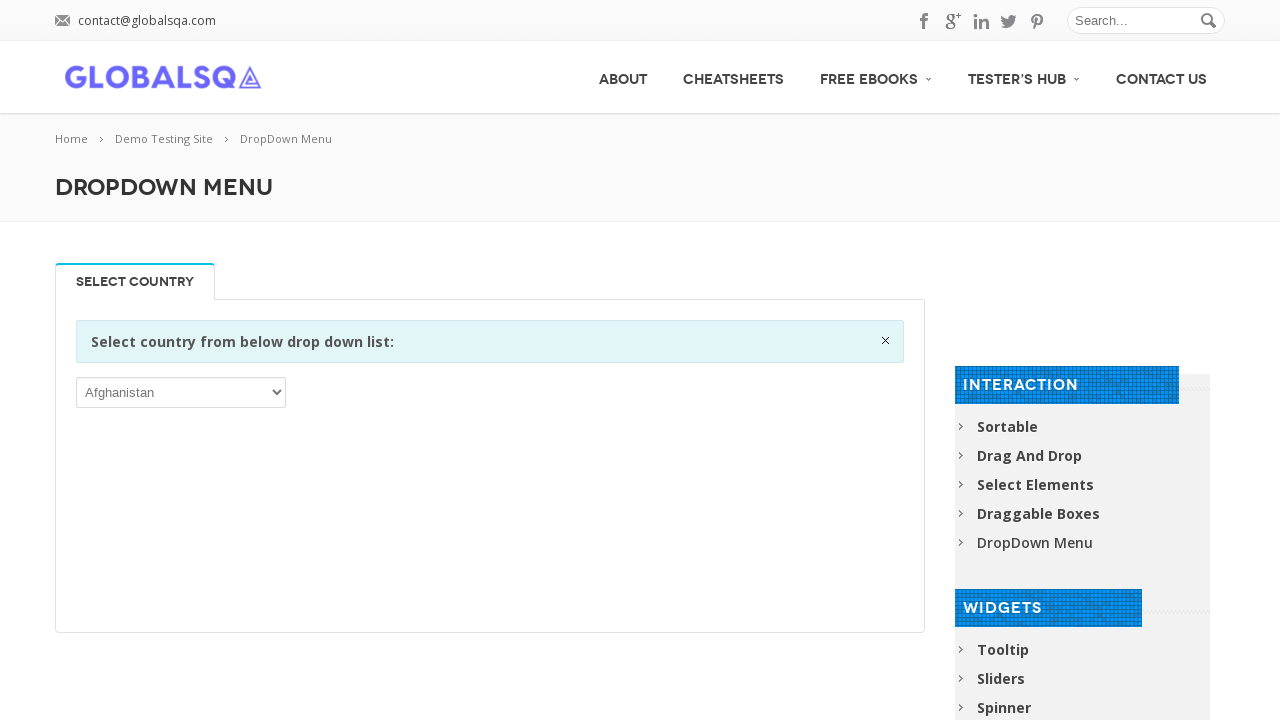

Selected 'Angola' option from the dropdown menu on xpath=//div[@class='single_tab_div resp-tab-content resp-tab-content-active']//p
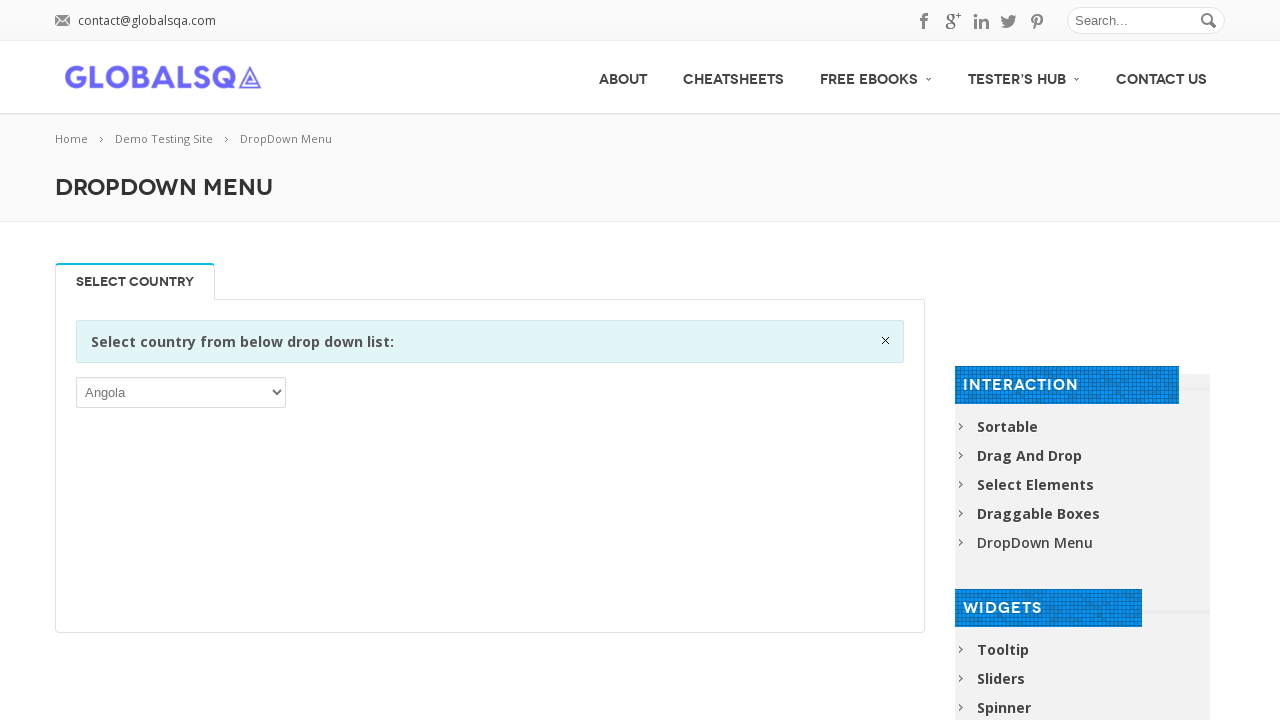

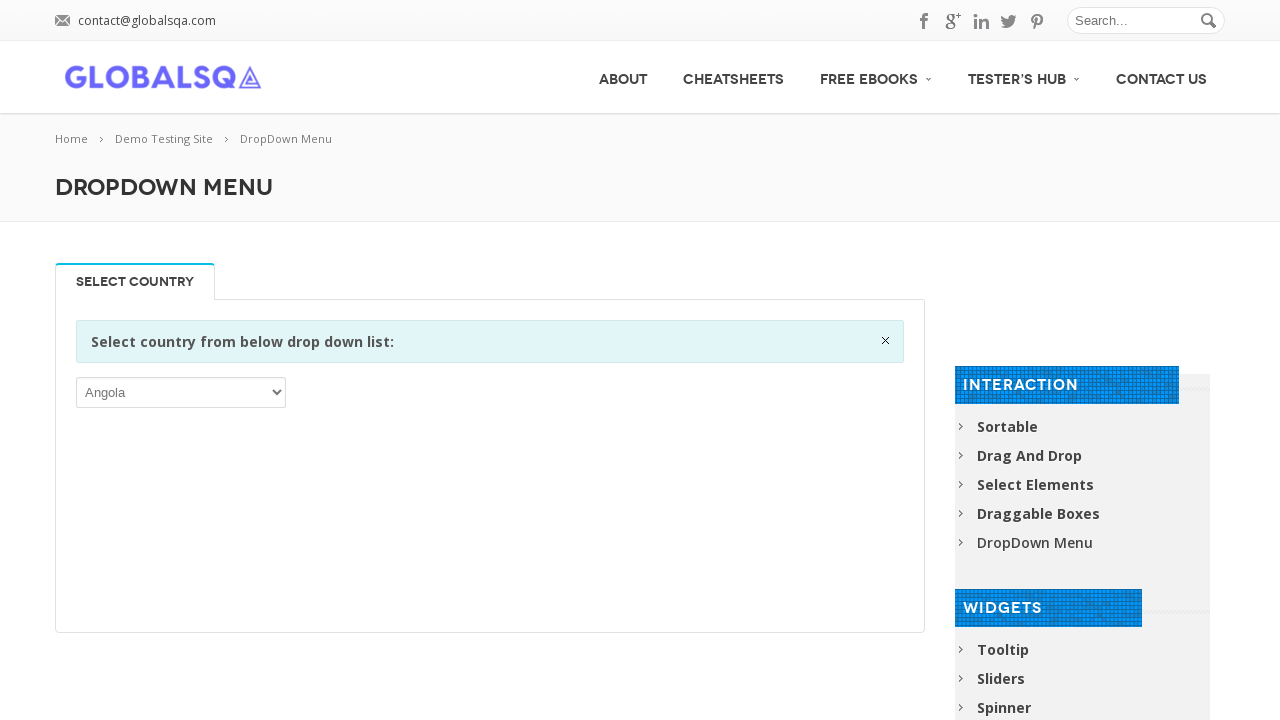